Tests user registration by filling out a signup form with personal details including username, password, email, and other required fields

Starting URL: https://lkmdemoaut.accenture.com/TestMeApp/fetchcat.htm

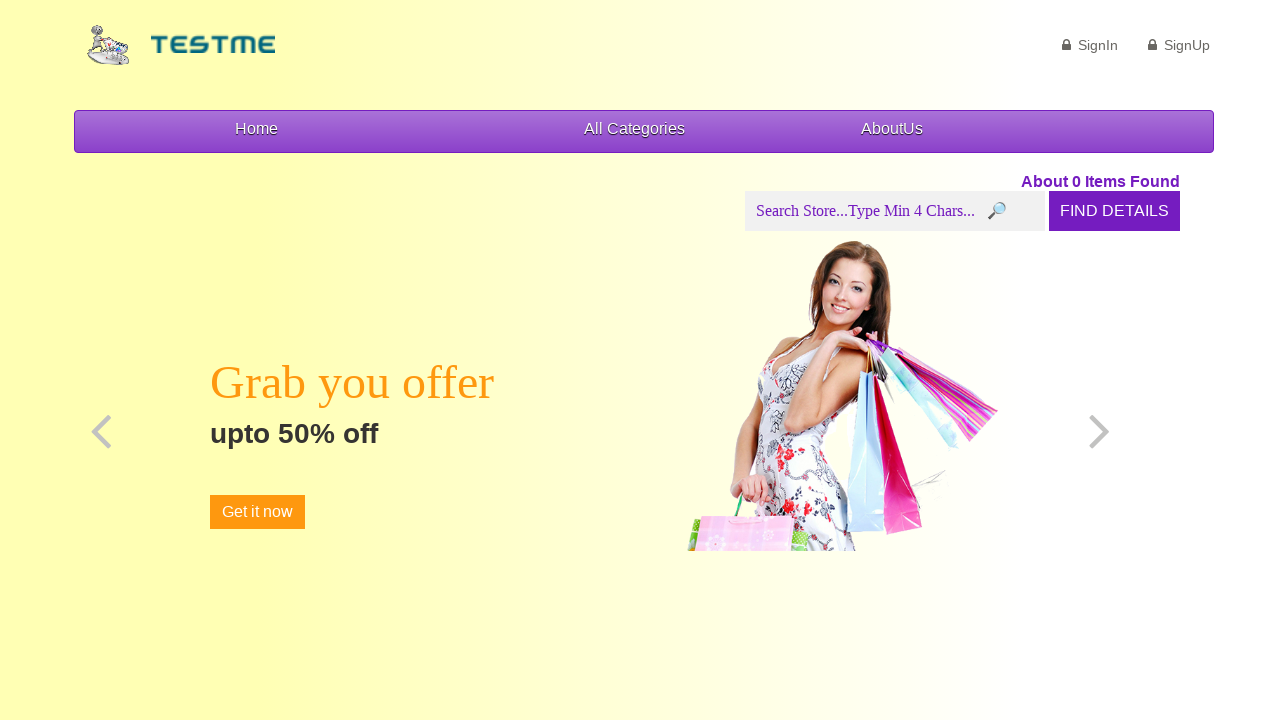

Clicked SignUp link at (1179, 45) on a:has-text('SignUp')
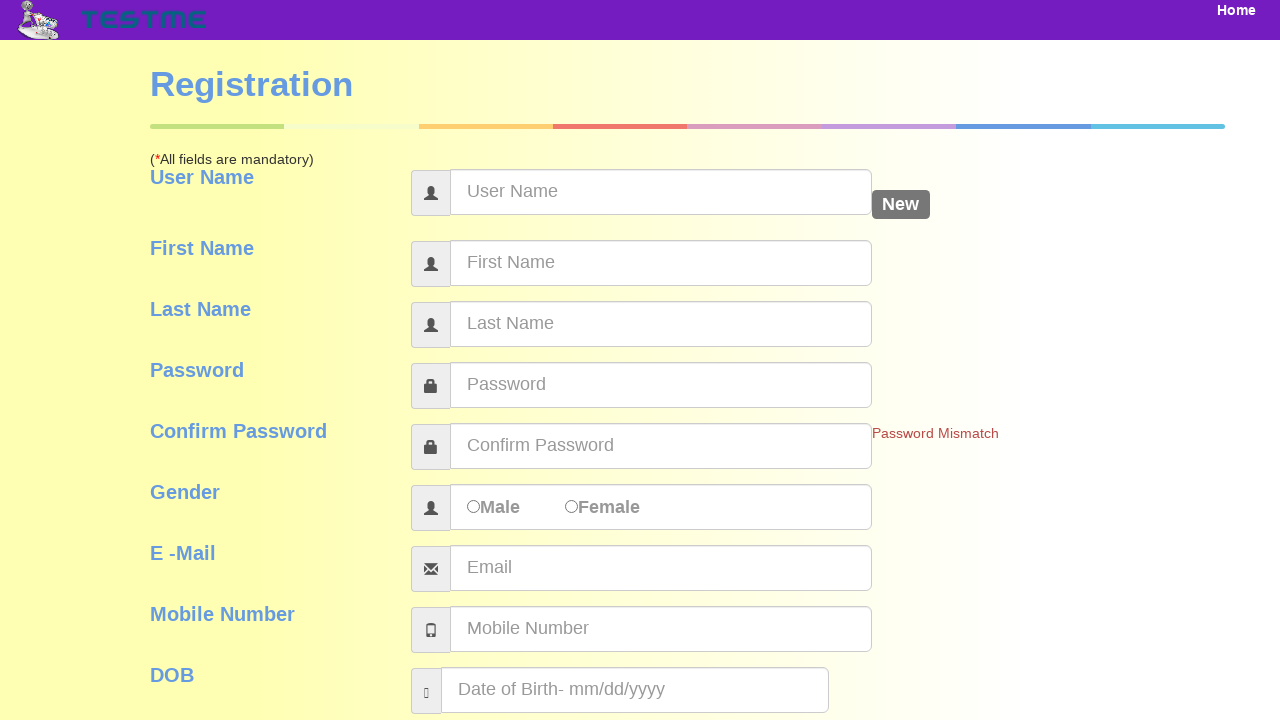

Filled username field with 'testuser9847' on input[name='userName']
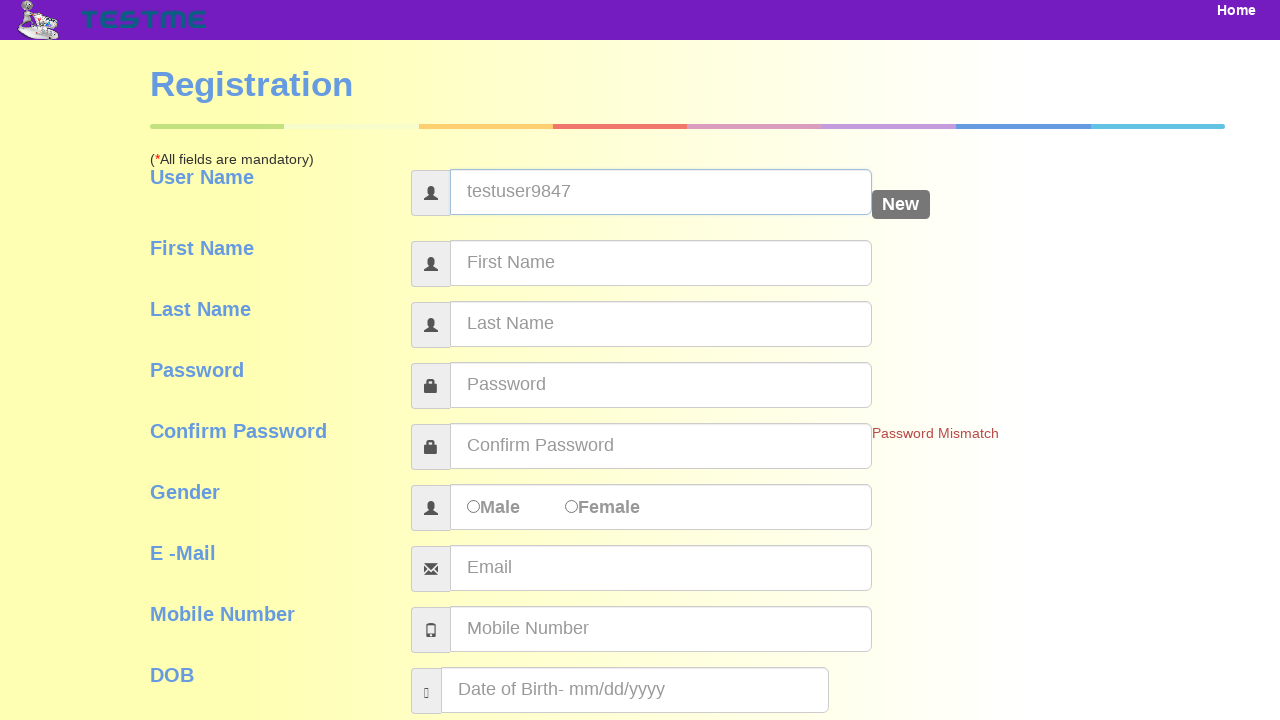

Filled first name field with 'John' on input#firstName
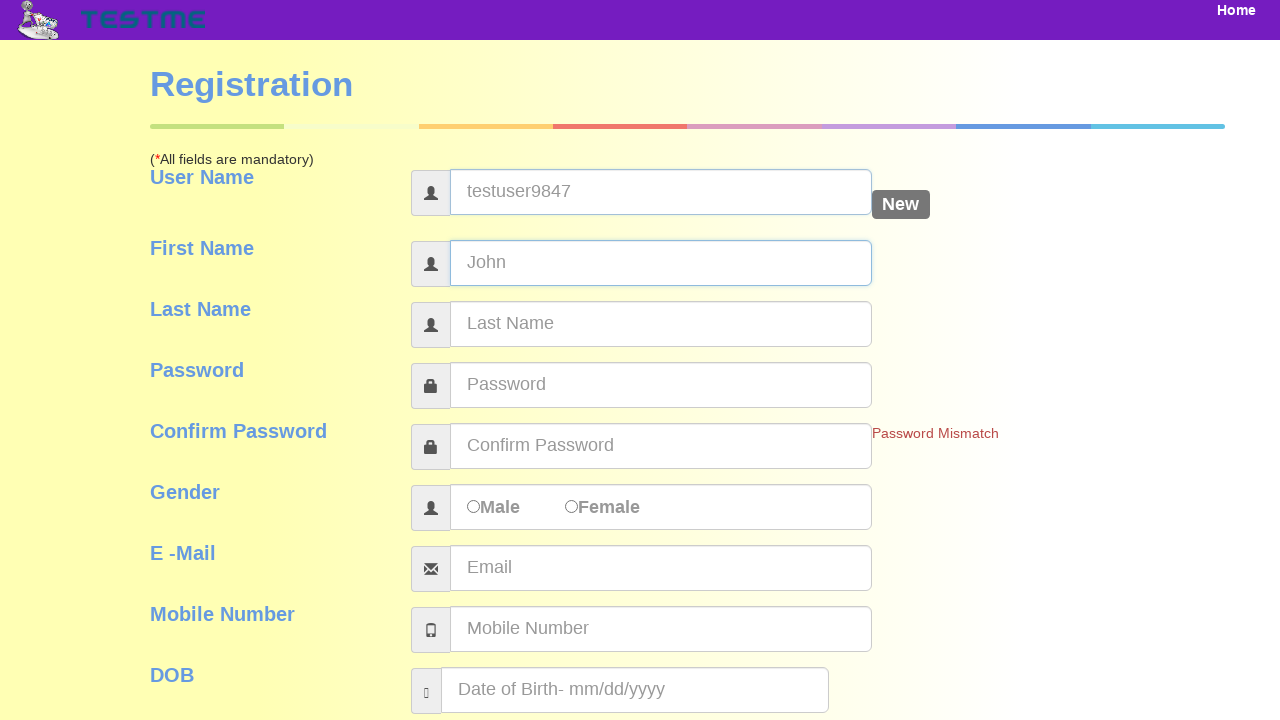

Filled last name field with 'Doe' on input[name='lastName']
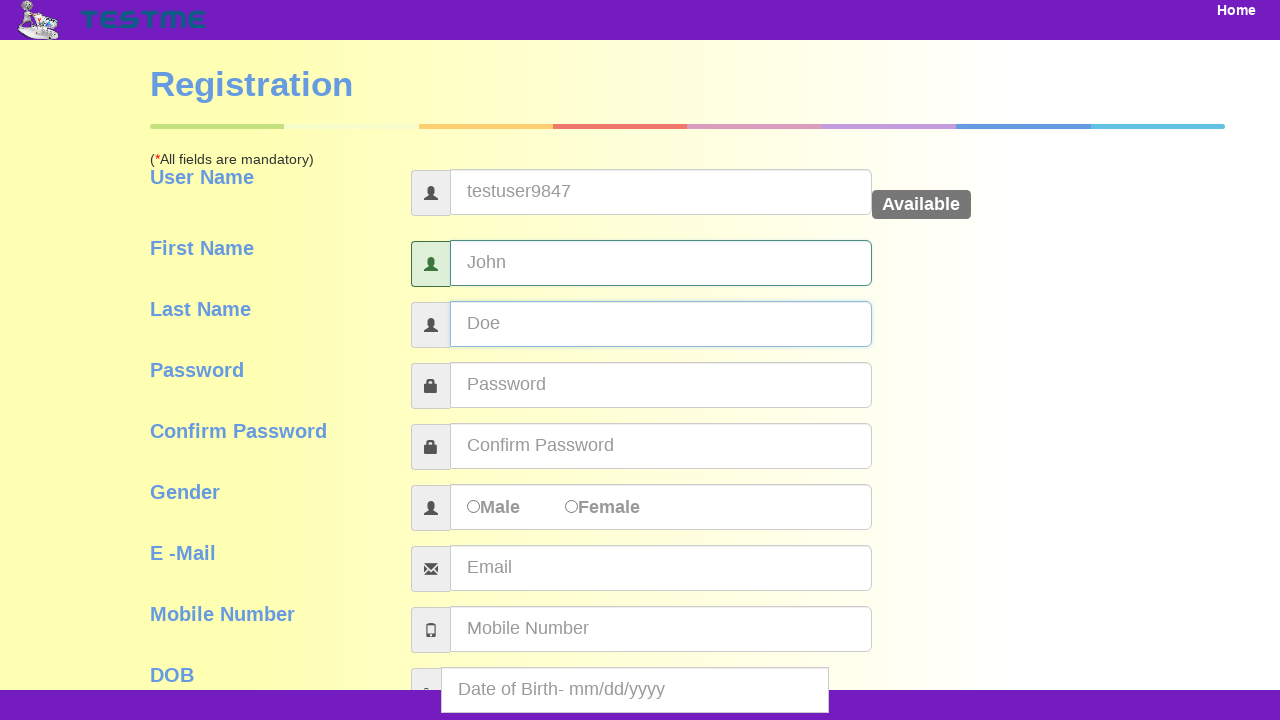

Filled password field with 'TestPass123' on input#password
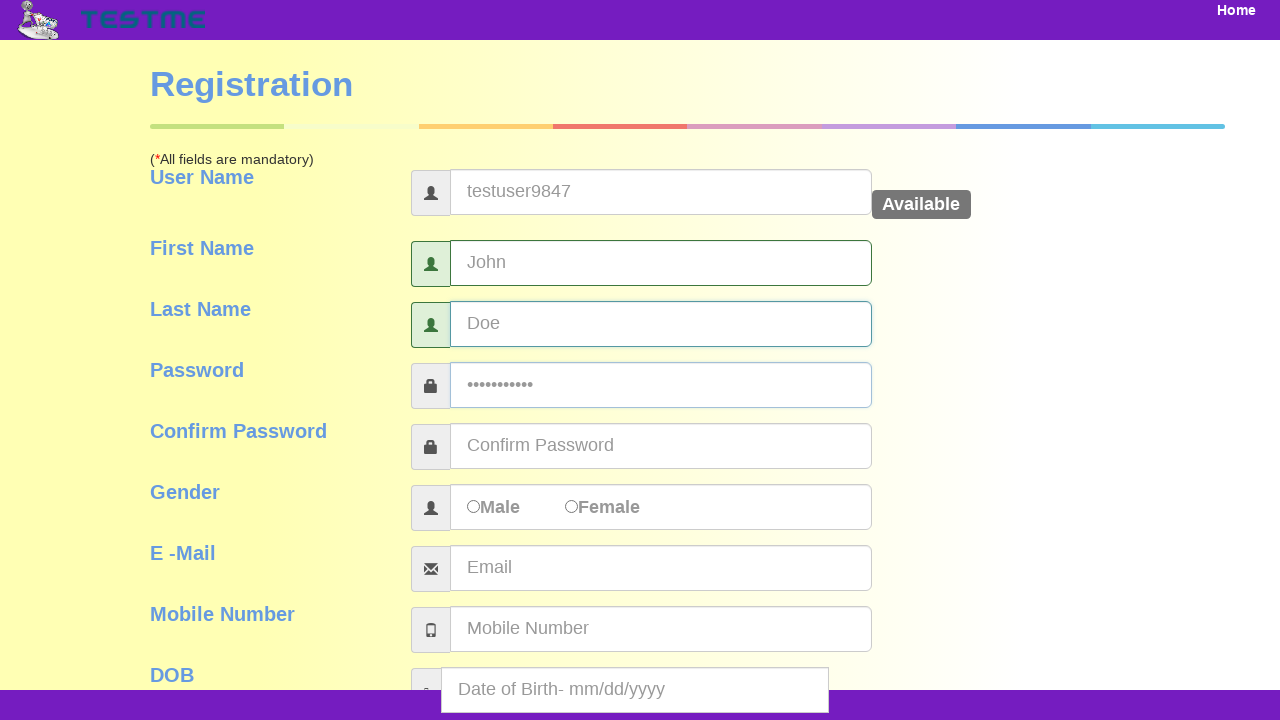

Filled confirm password field with 'TestPass123' on input.form-control.input-lg
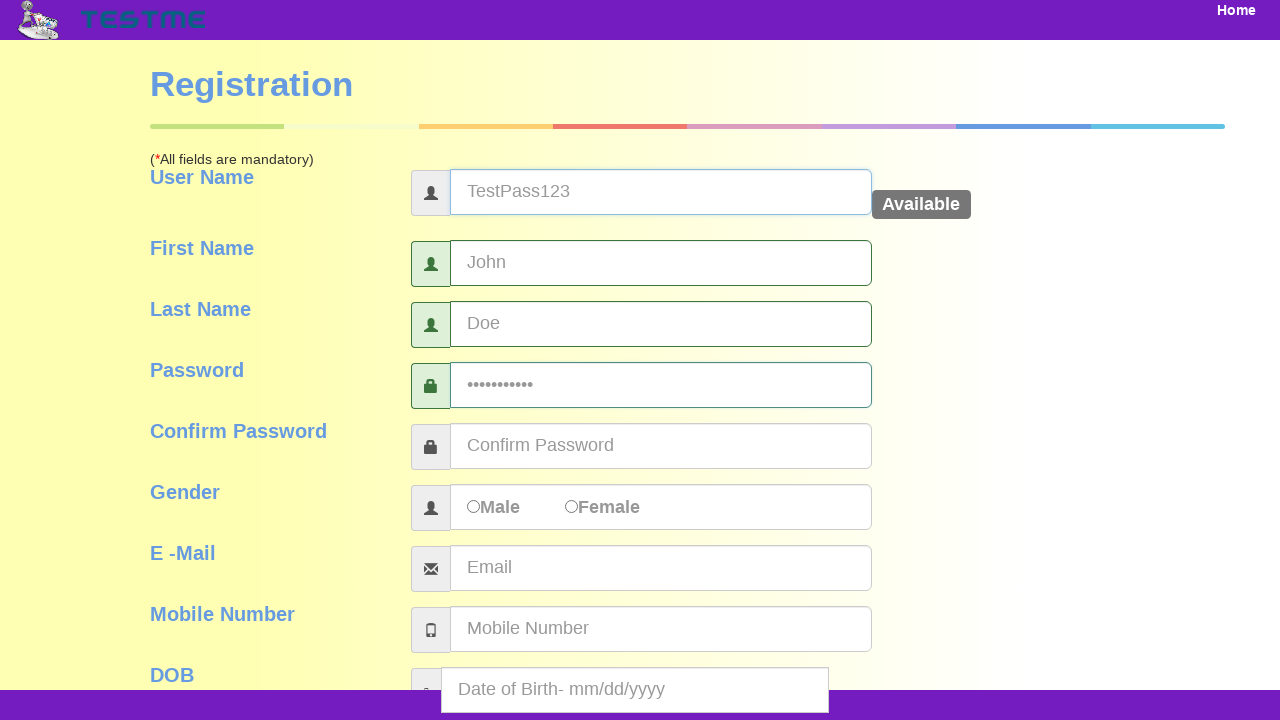

Selected Male gender option at (474, 506) on input[value='Male']
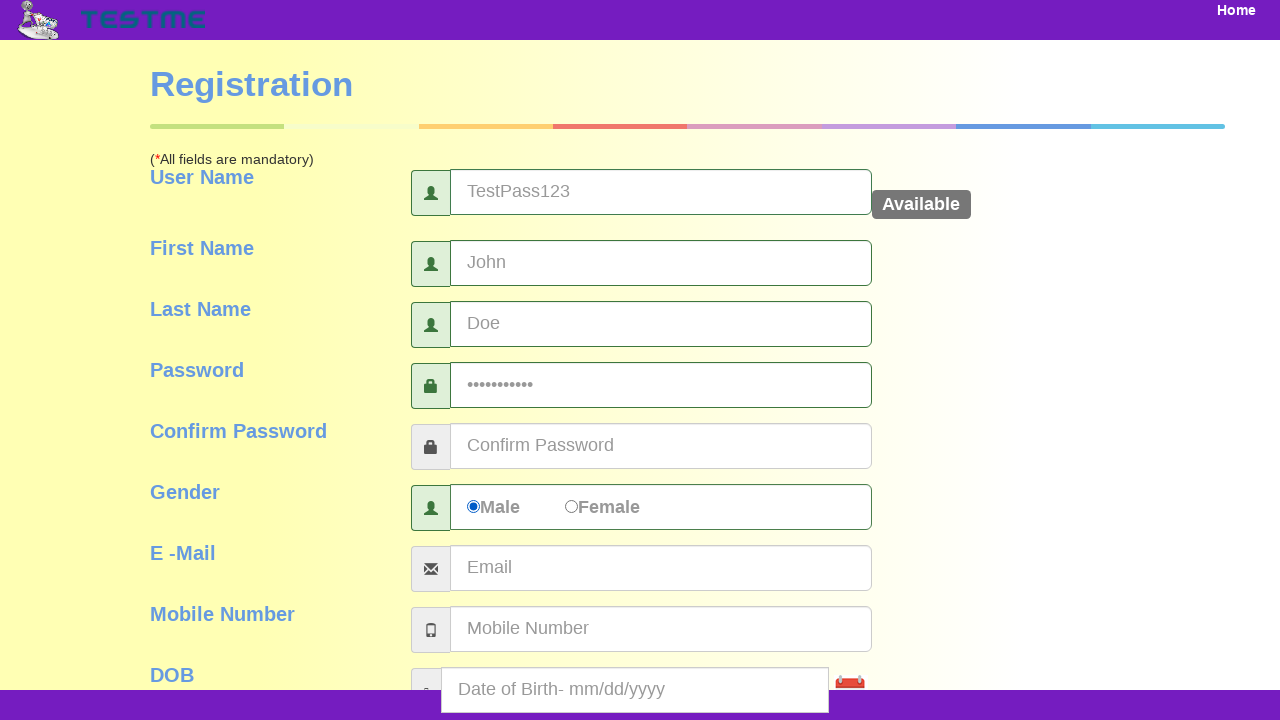

Filled email address field with 'testuser9847@example.com' on input#emailAddress
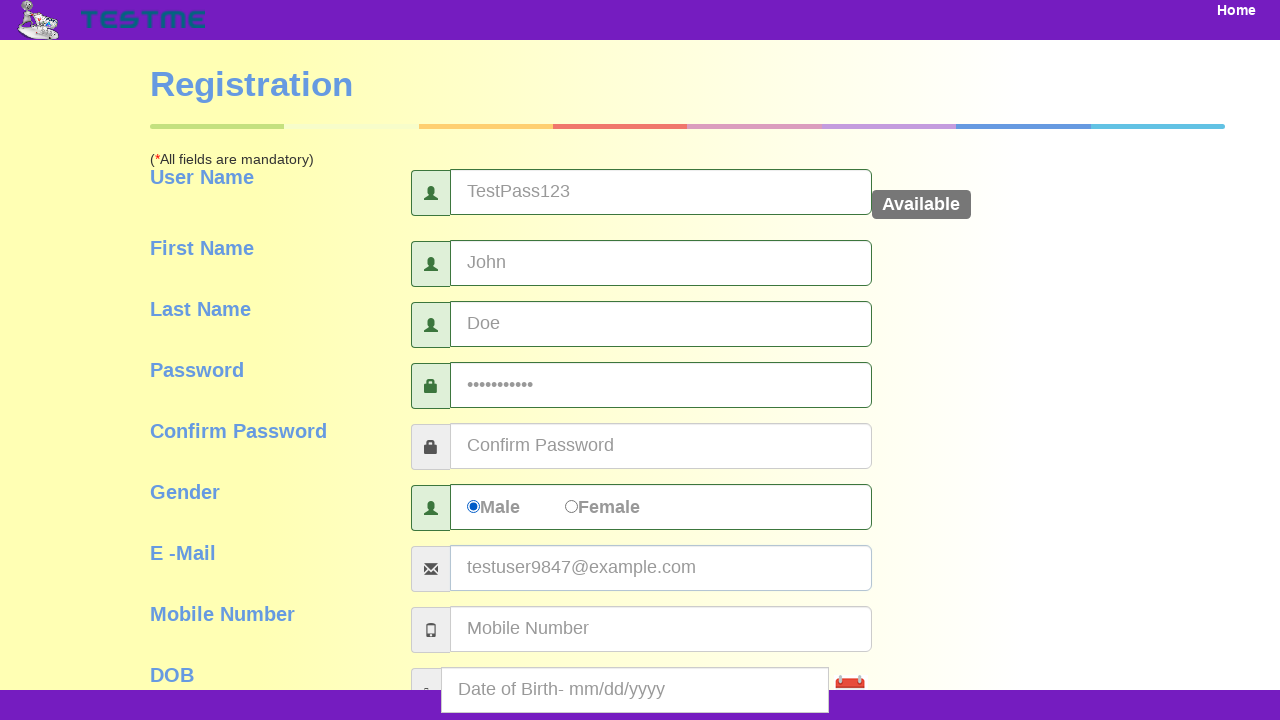

Filled mobile number field with '9876543210' on input[name='mobileNumber']
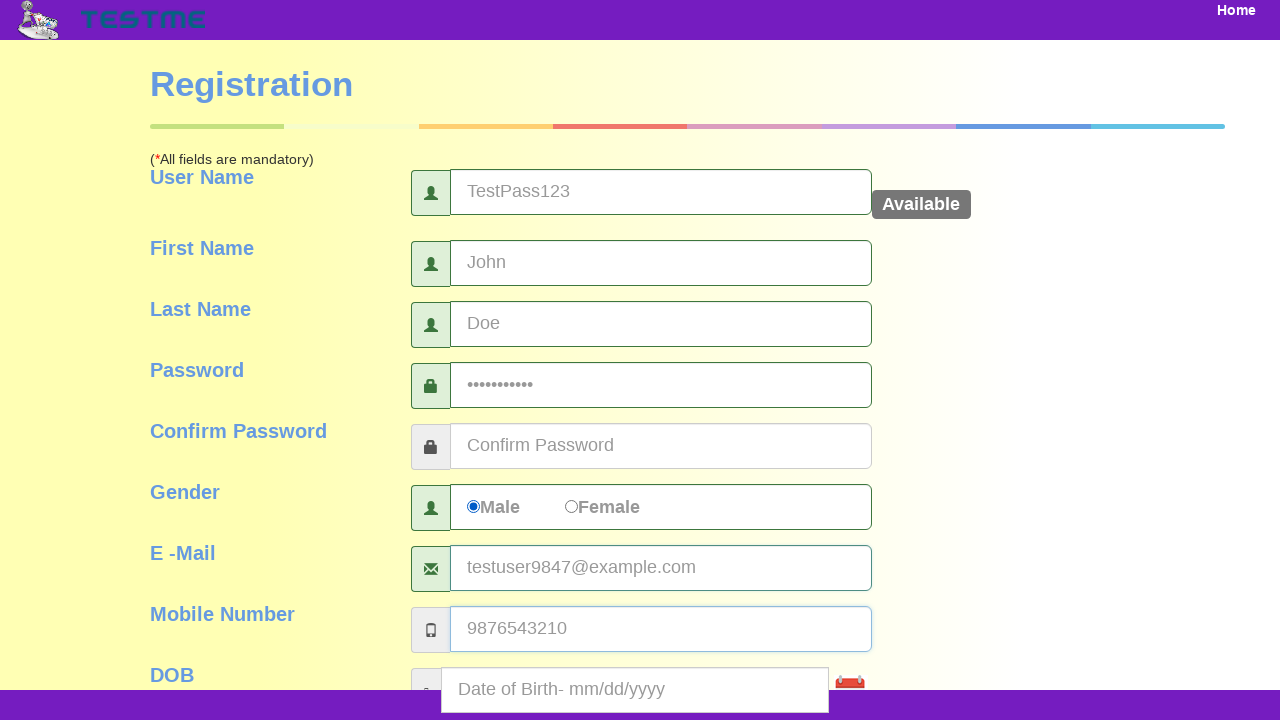

Filled date of birth field with '05/15/1995' on input[name='dob']
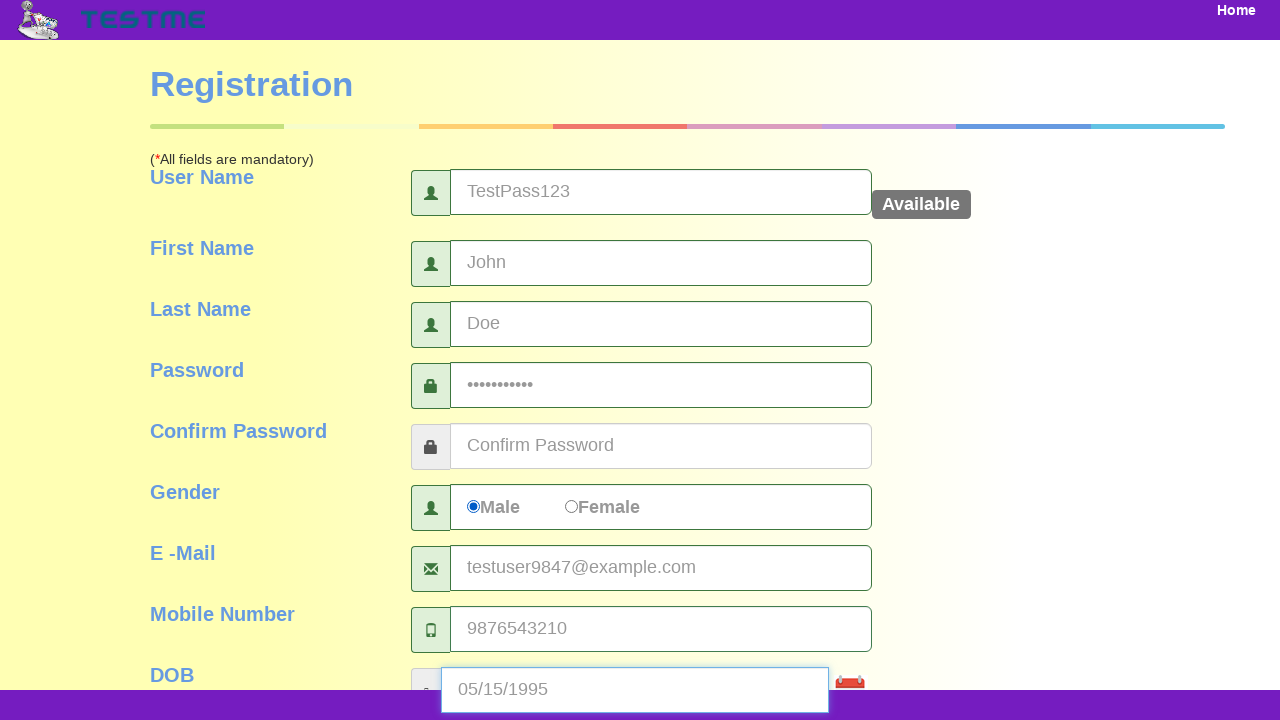

Filled address field with '123 Test Street' on input[class='form-control input-lg']
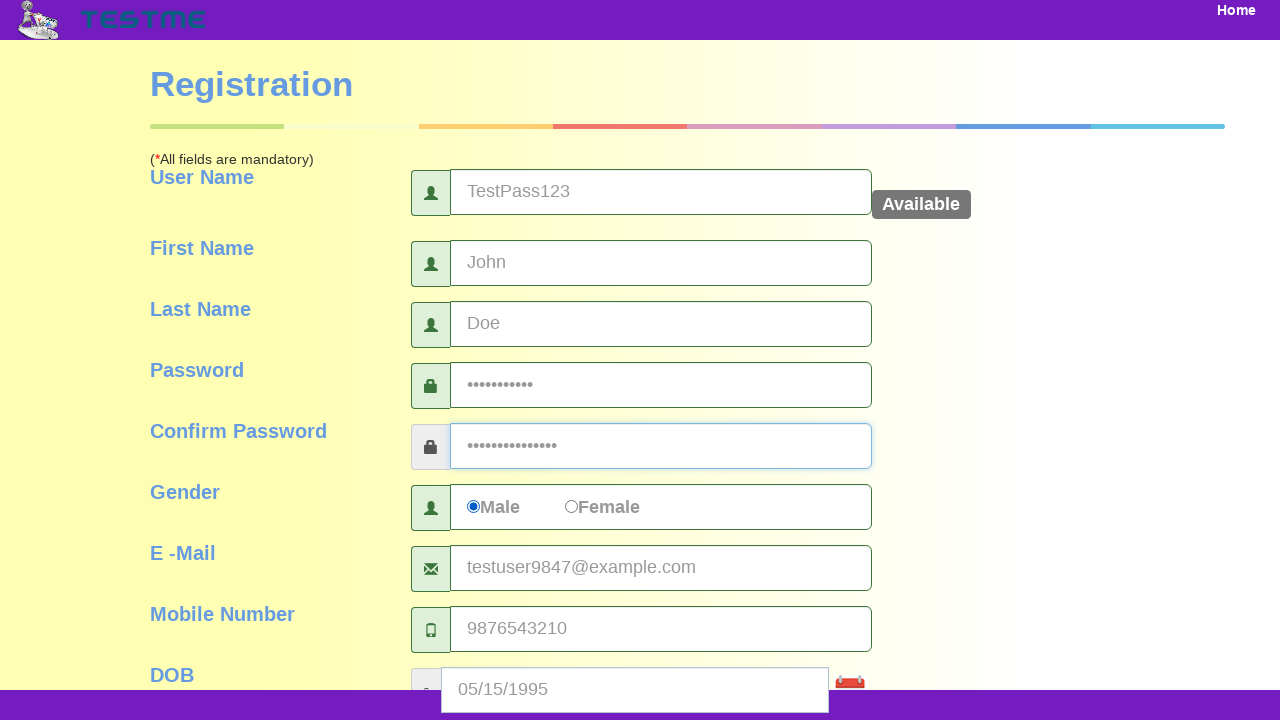

Selected security question from dropdown on select#securityQuestion
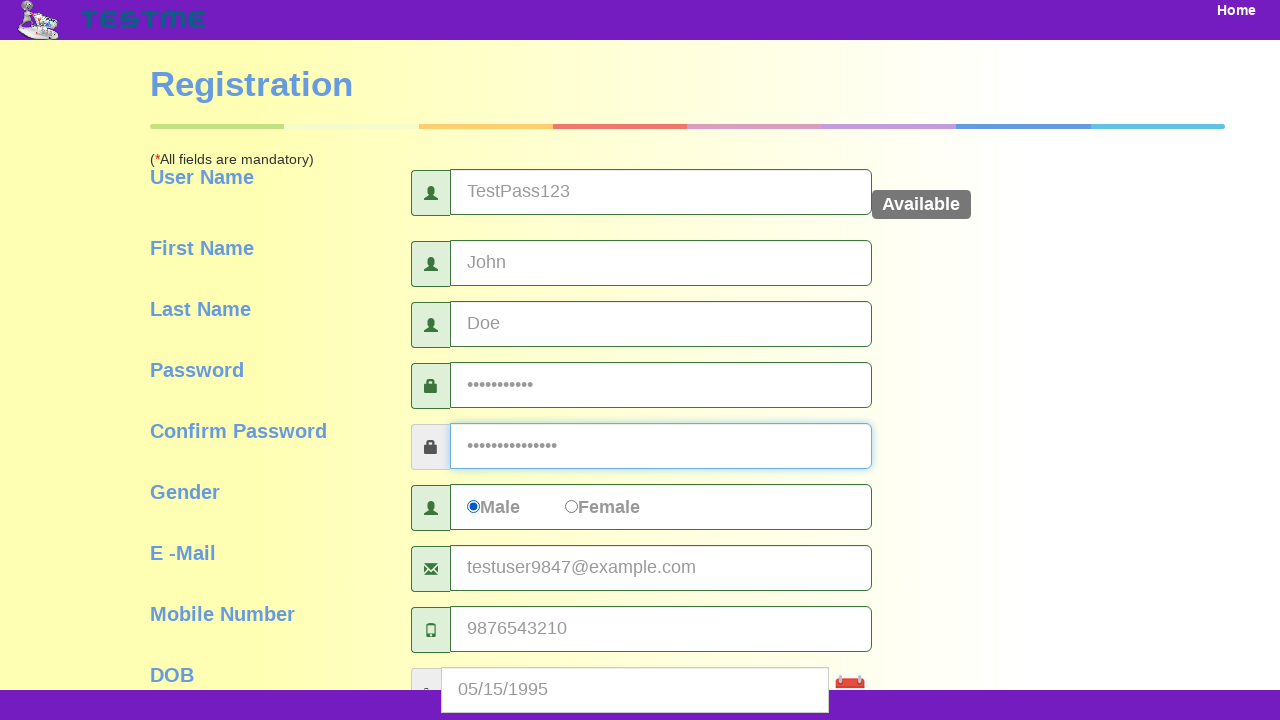

Filled security question answer with 'TestAnswer' on input[name='answer']
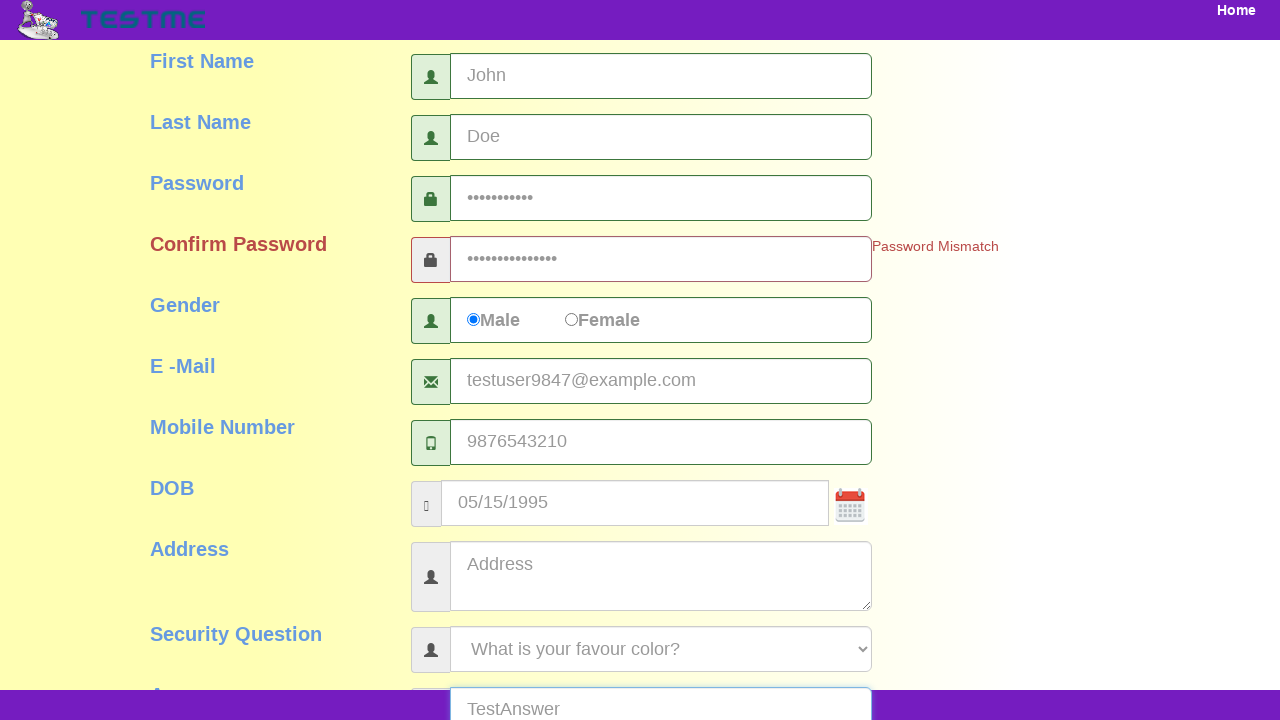

Clicked Submit button to complete registration at (273, 648) on input[name='Submit']
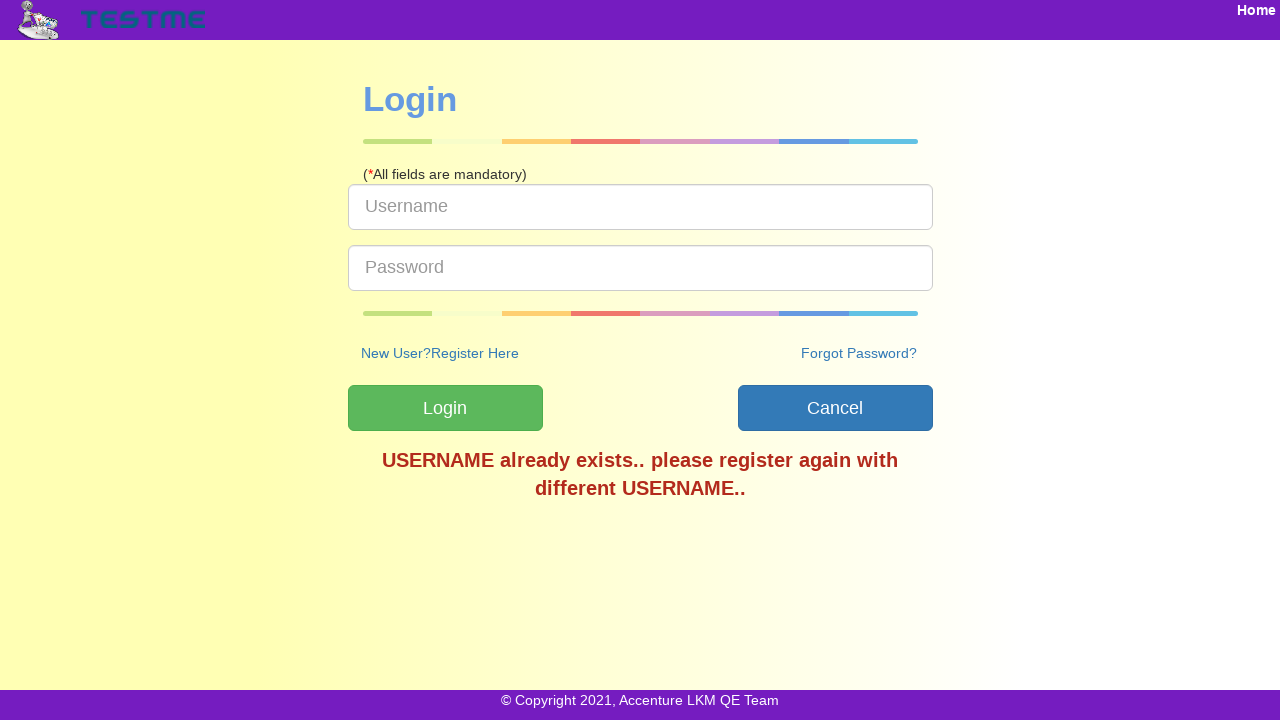

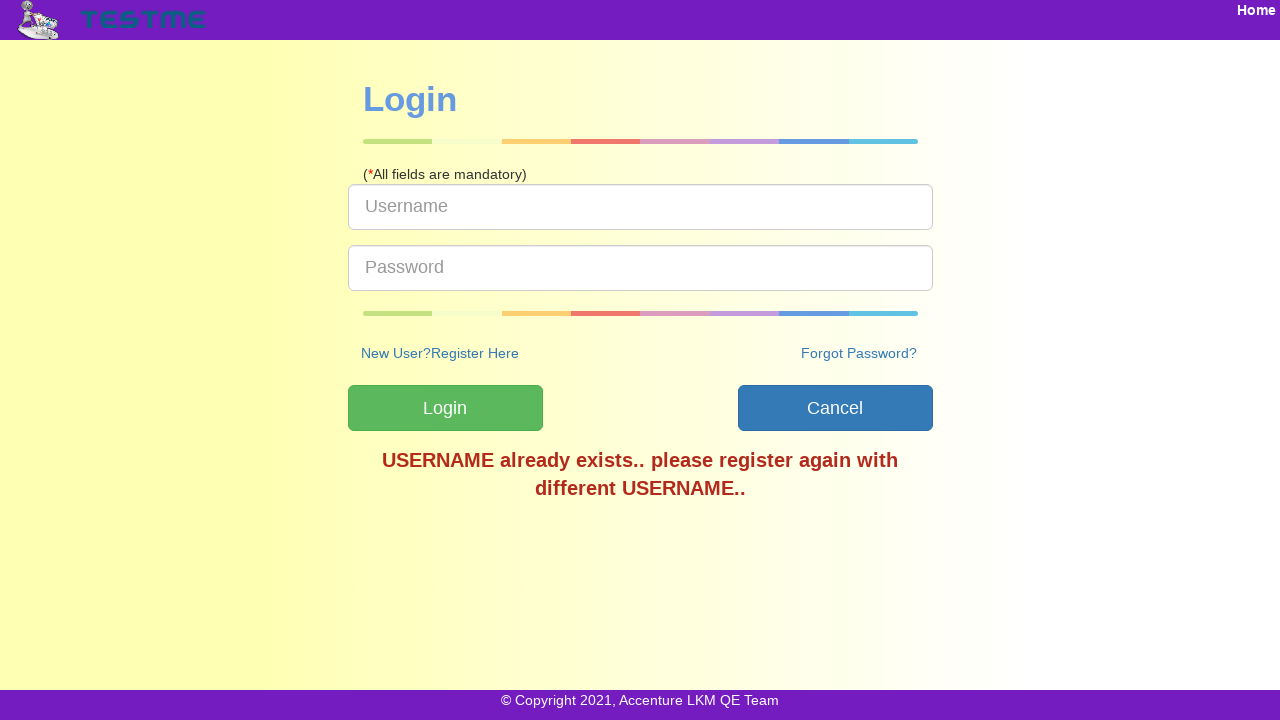